Tests the search functionality on python.org by searching for "django" and verifying results are displayed

Starting URL: https://www.python.org/

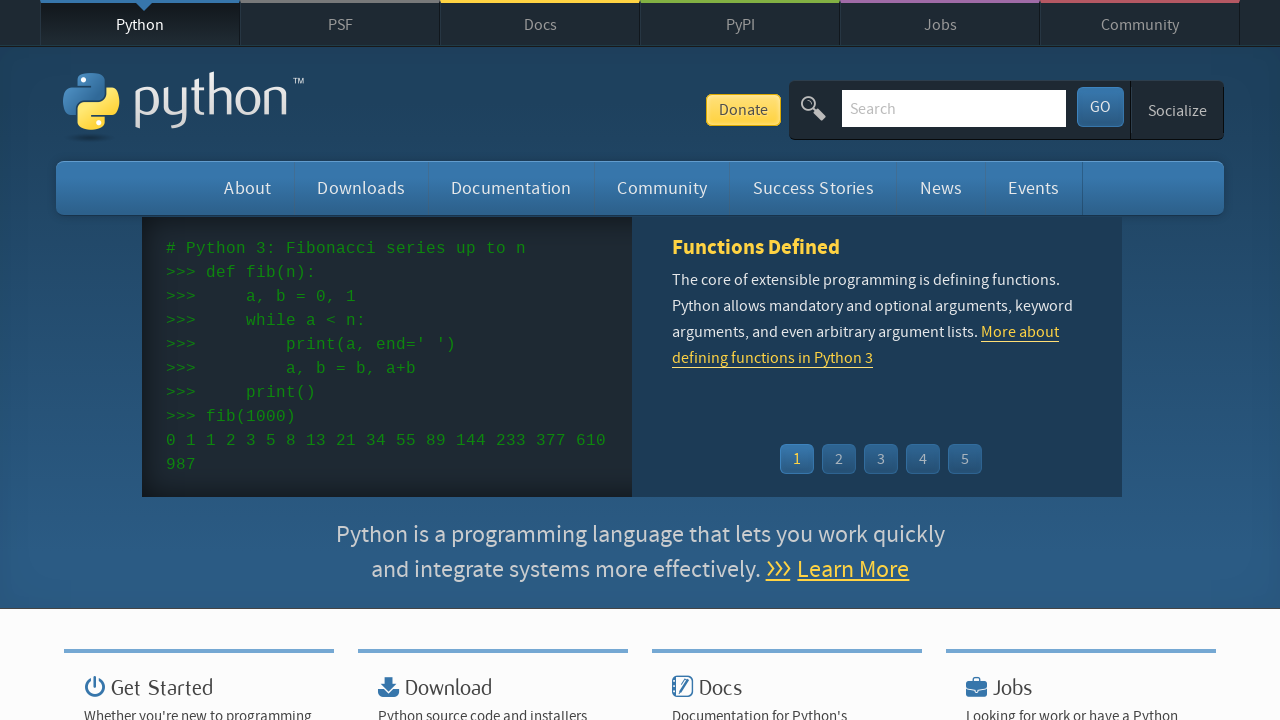

Filled search box with 'django' on input[name='q']
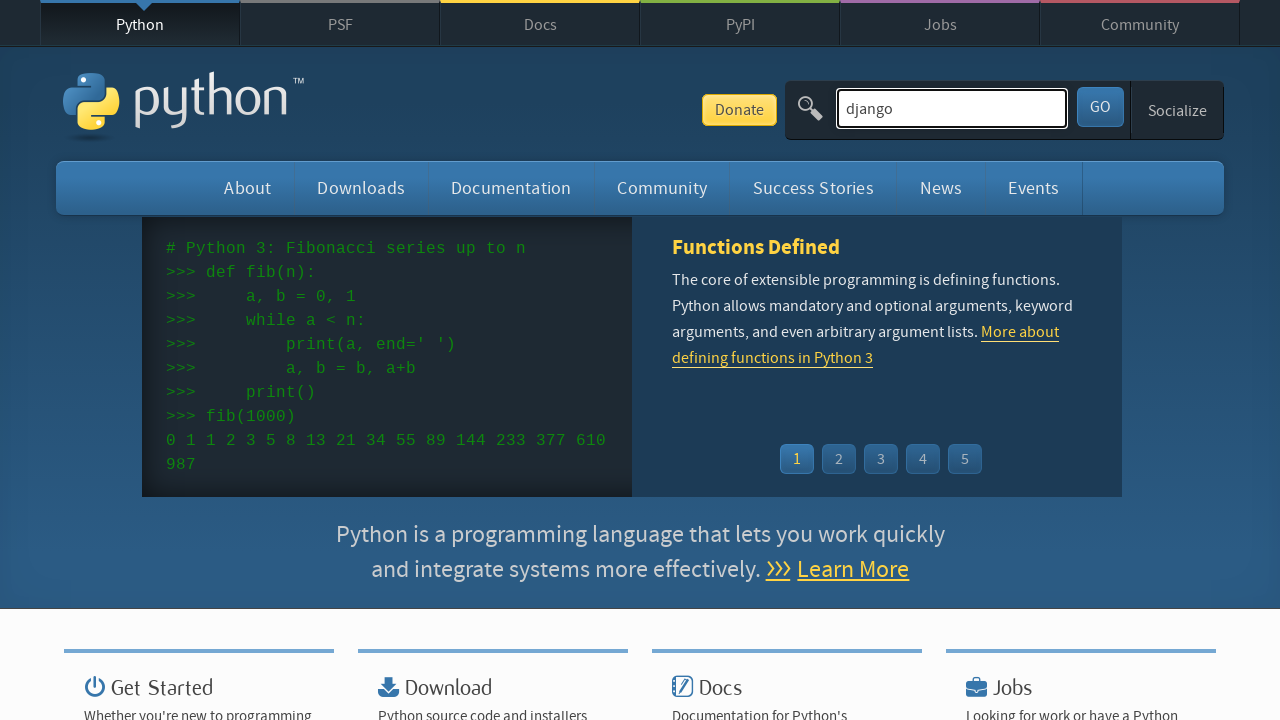

Pressed Enter to submit search for 'django' on input[name='q']
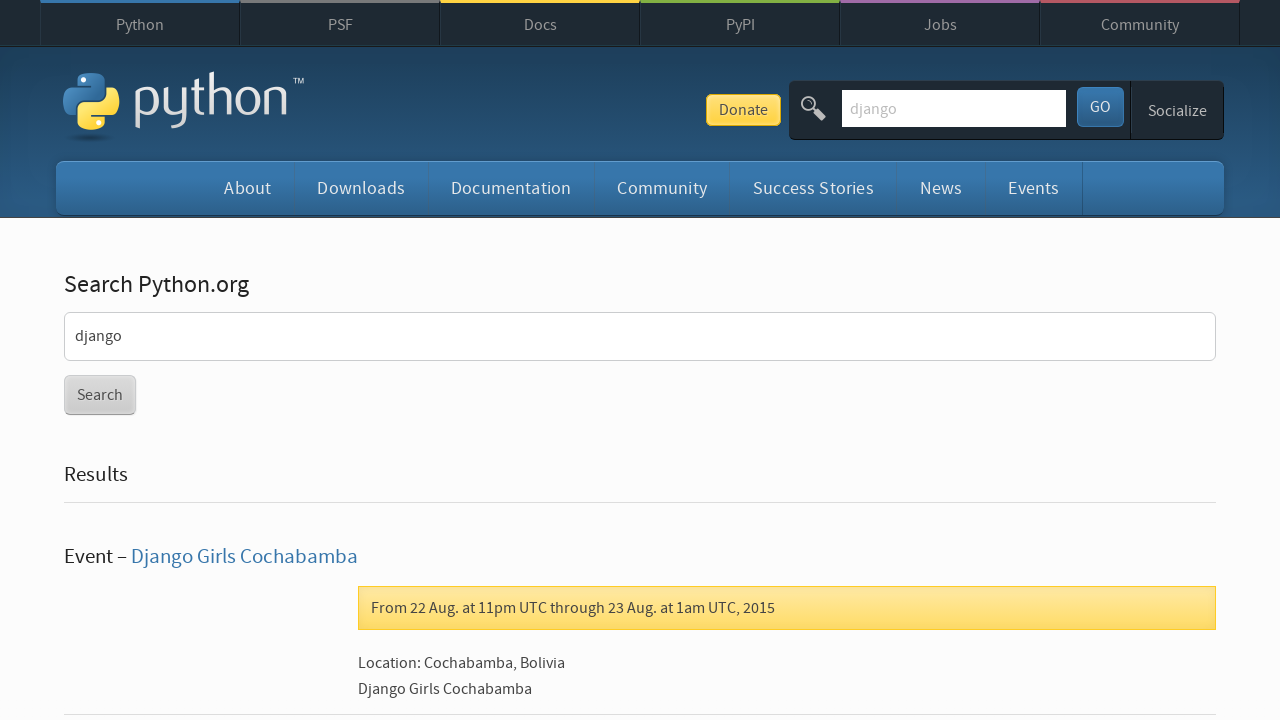

Search results loaded and displayed
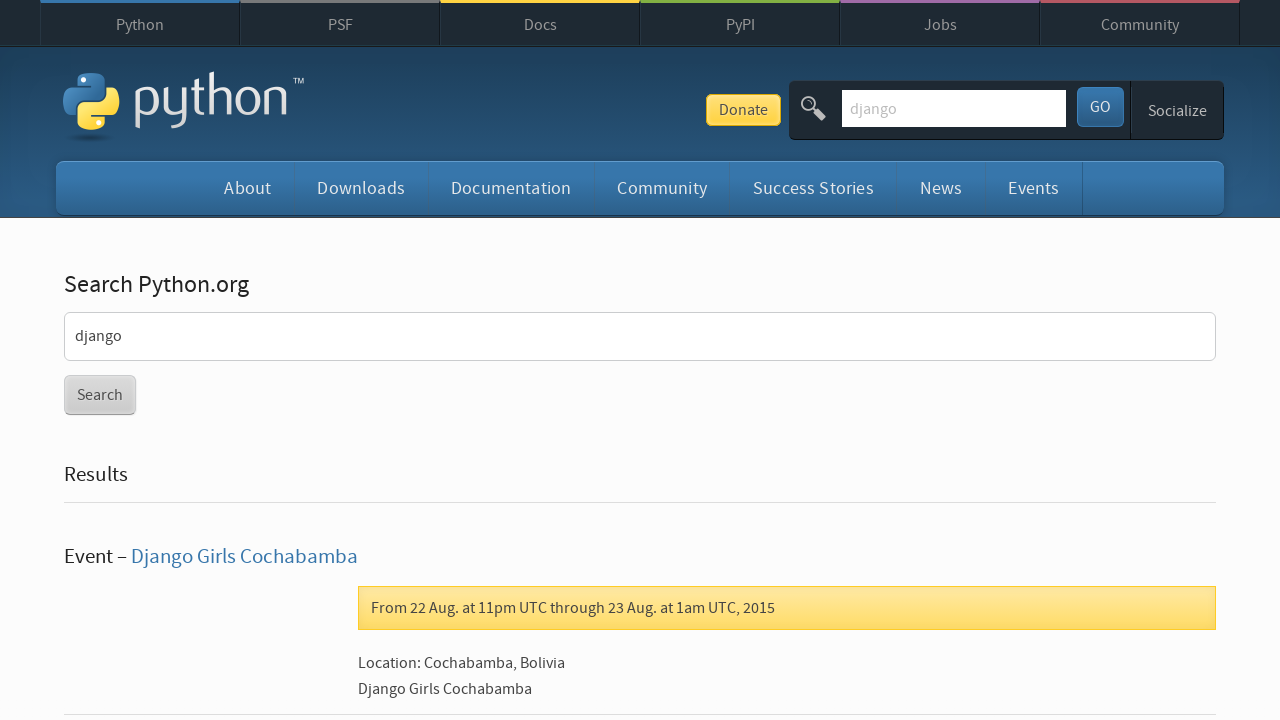

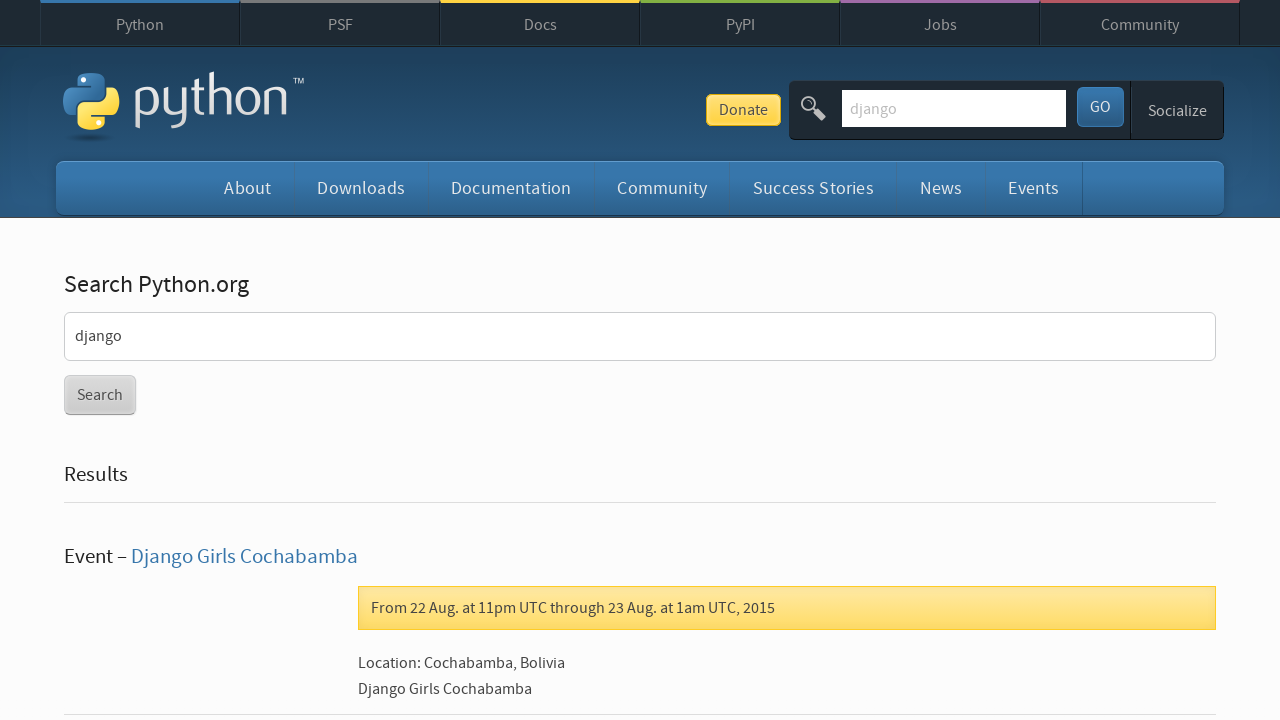